Tests JavaScript alert handling by navigating to W3Schools try-it page, switching to the iframe containing the demo, triggering a JavaScript alert via function call, and accepting the alert dialog.

Starting URL: https://www.w3schools.com/jsref/tryit.asp?filename=tryjsref_alert

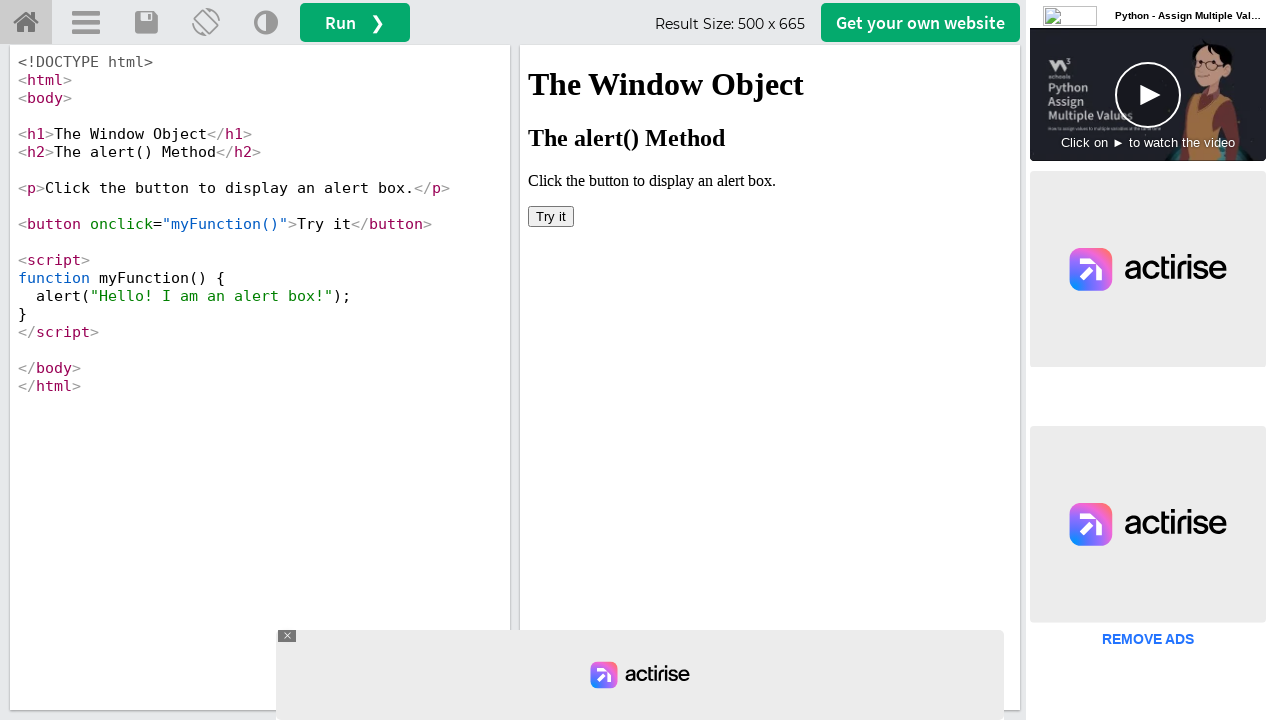

Waited for iframe #iframeResult to load
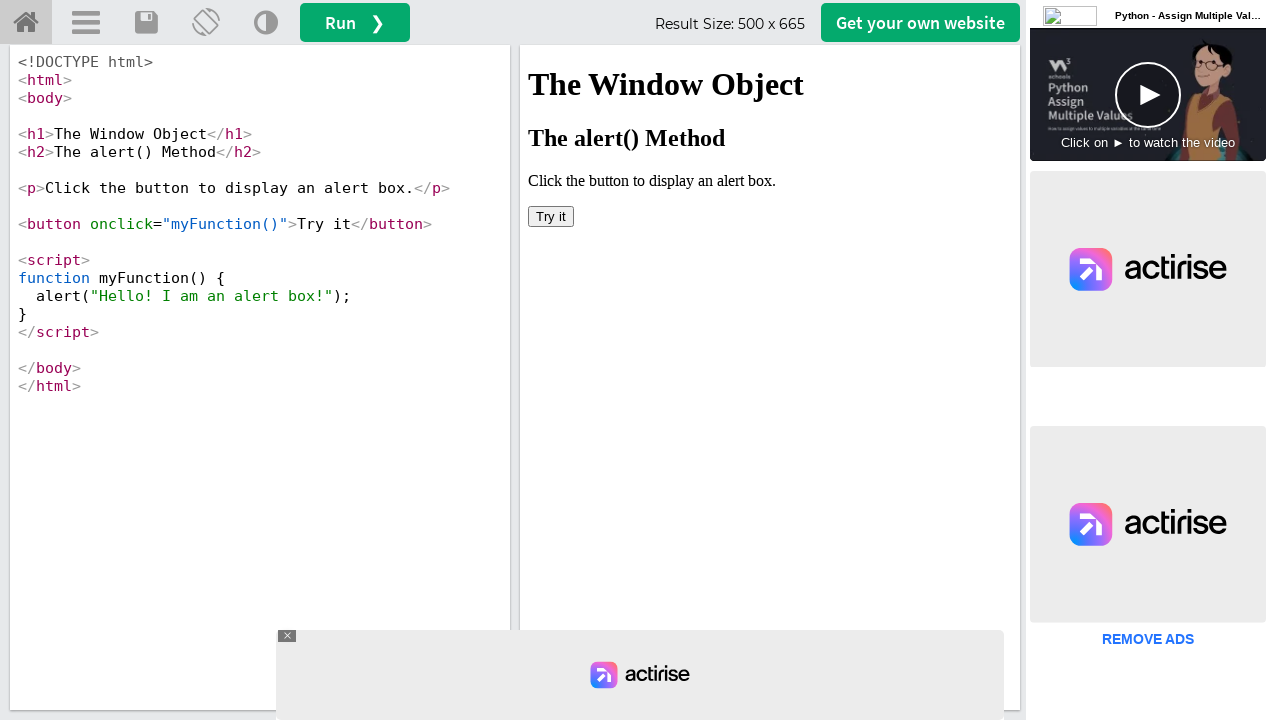

Located iframe #iframeResult for context switching
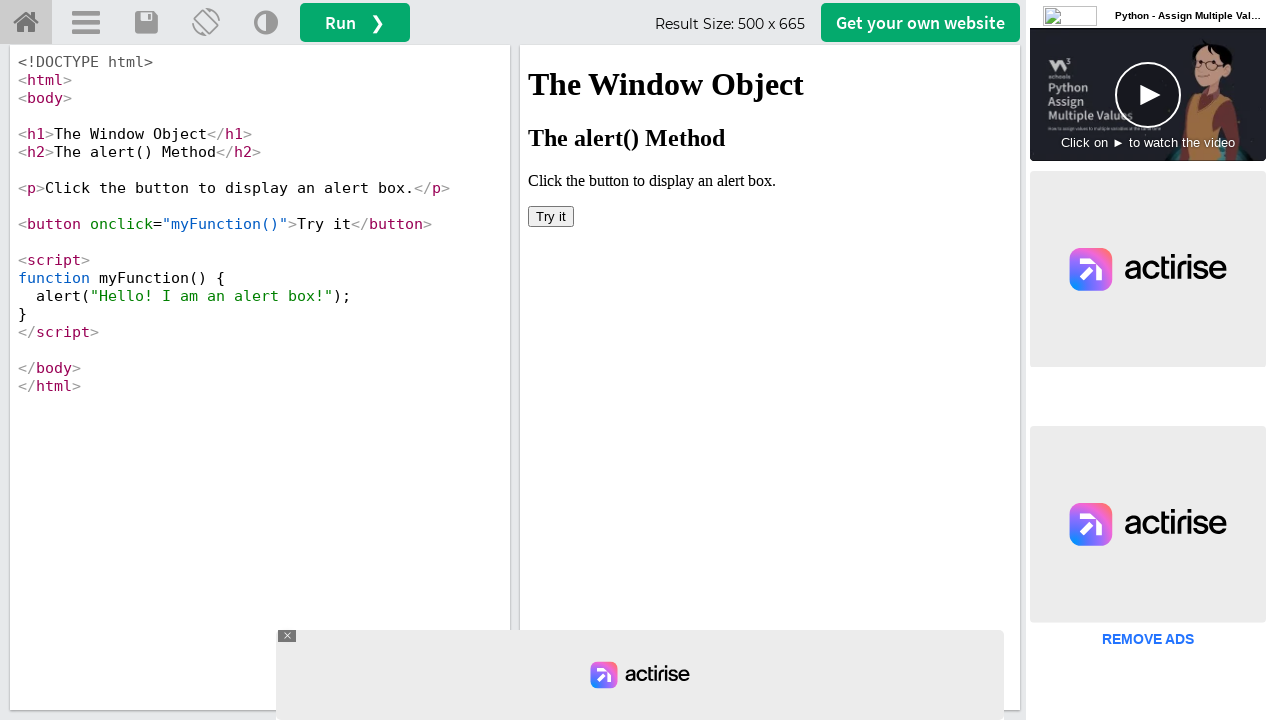

Clicked button to trigger JavaScript alert via myFunction at (551, 216) on #iframeResult >> internal:control=enter-frame >> button
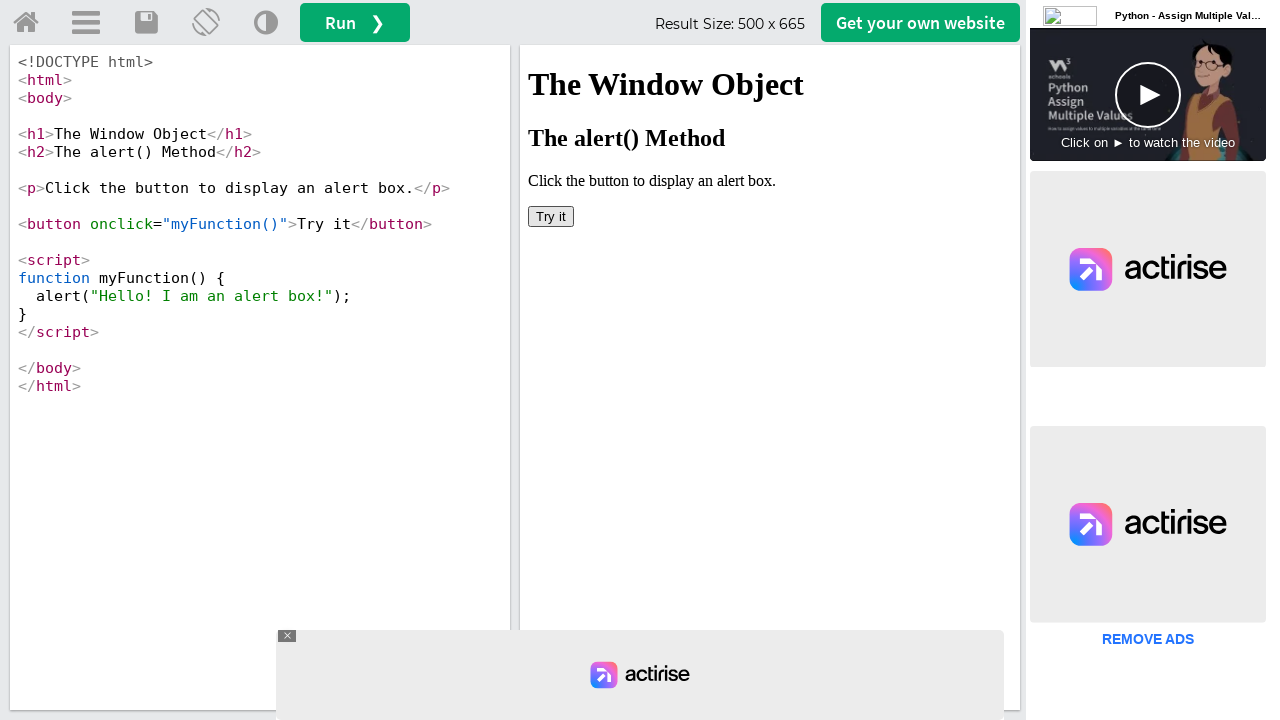

Registered dialog handler to accept alert
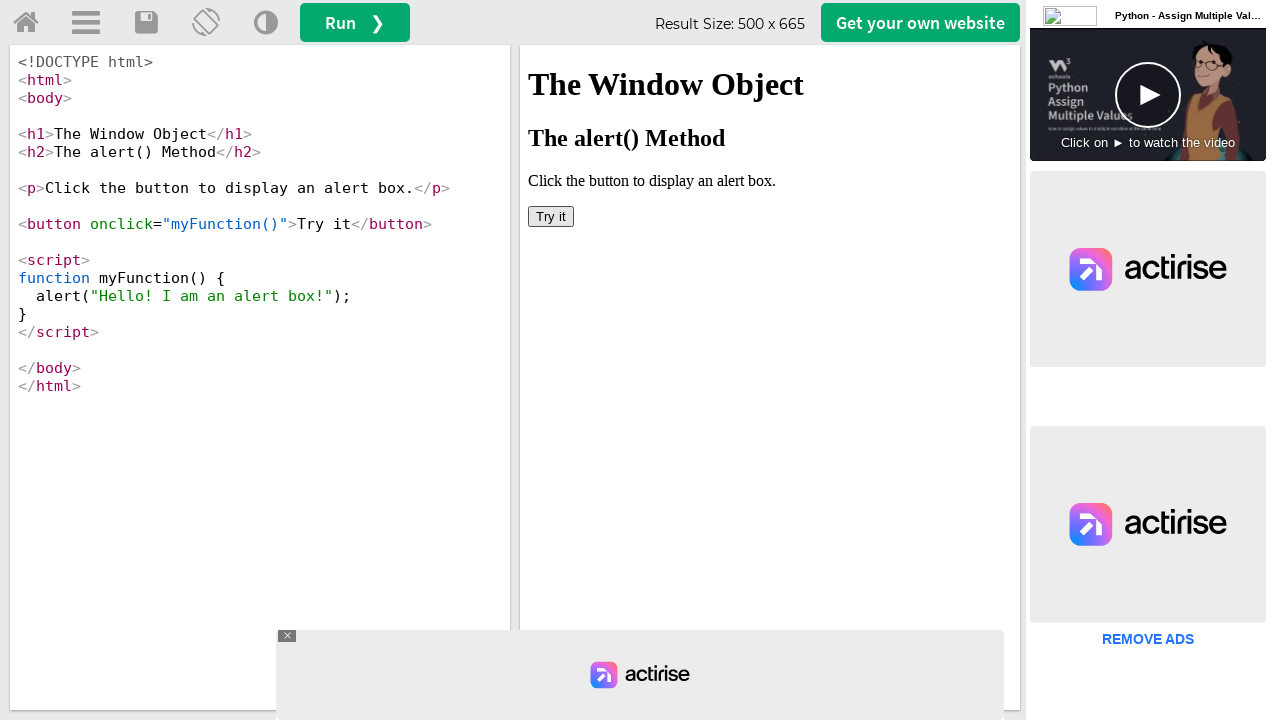

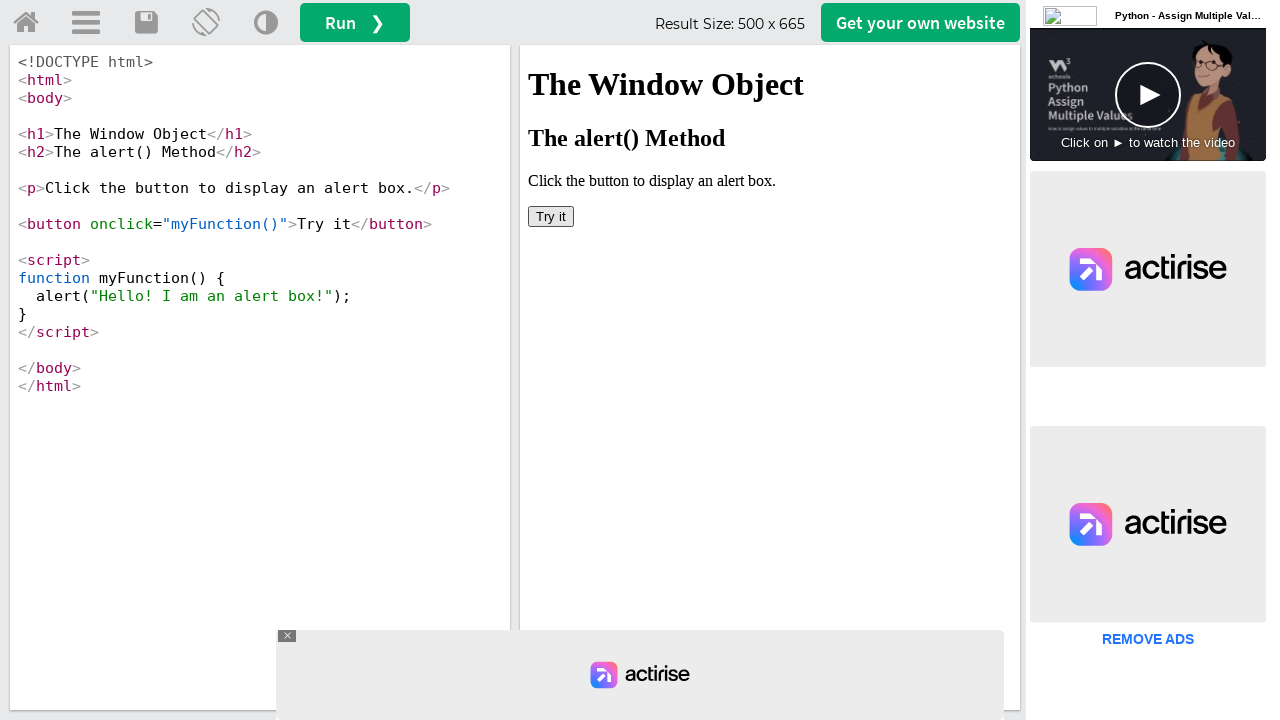